Tests the search functionality on Python.org by entering "pycon" in the search box and submitting the search form

Starting URL: http://www.python.org

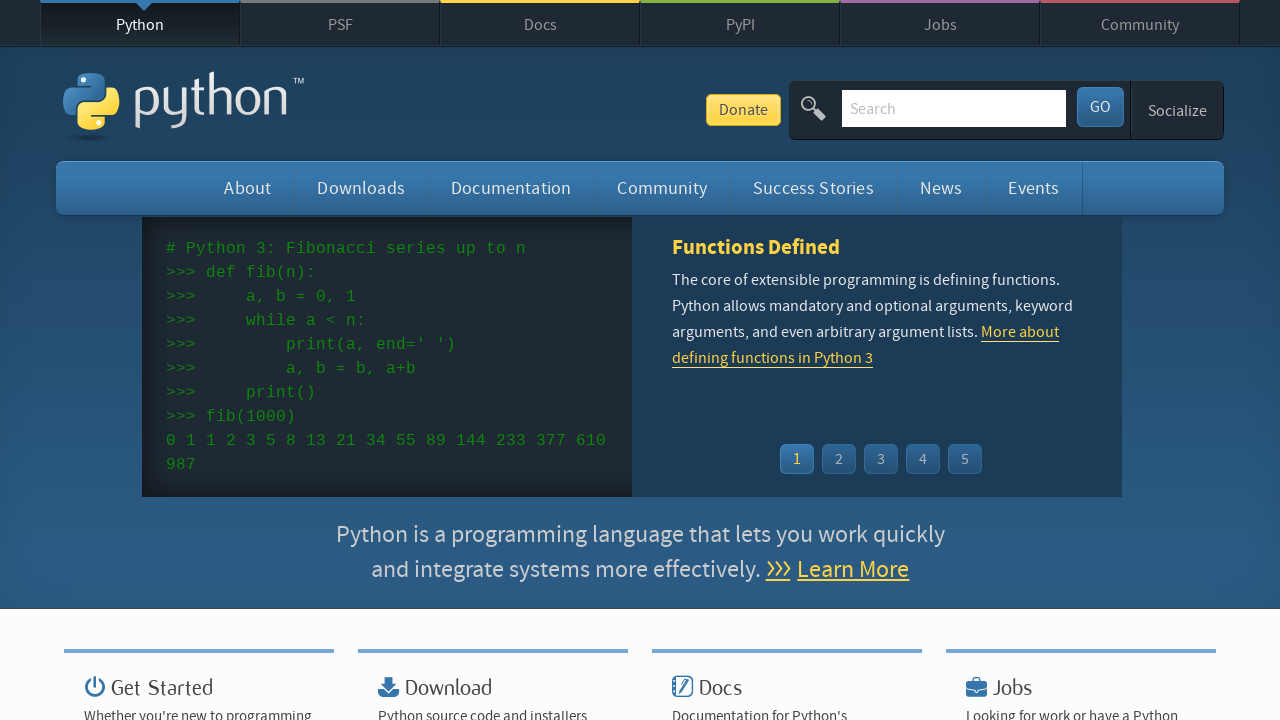

Filled search box with 'pycon' on input[name='q']
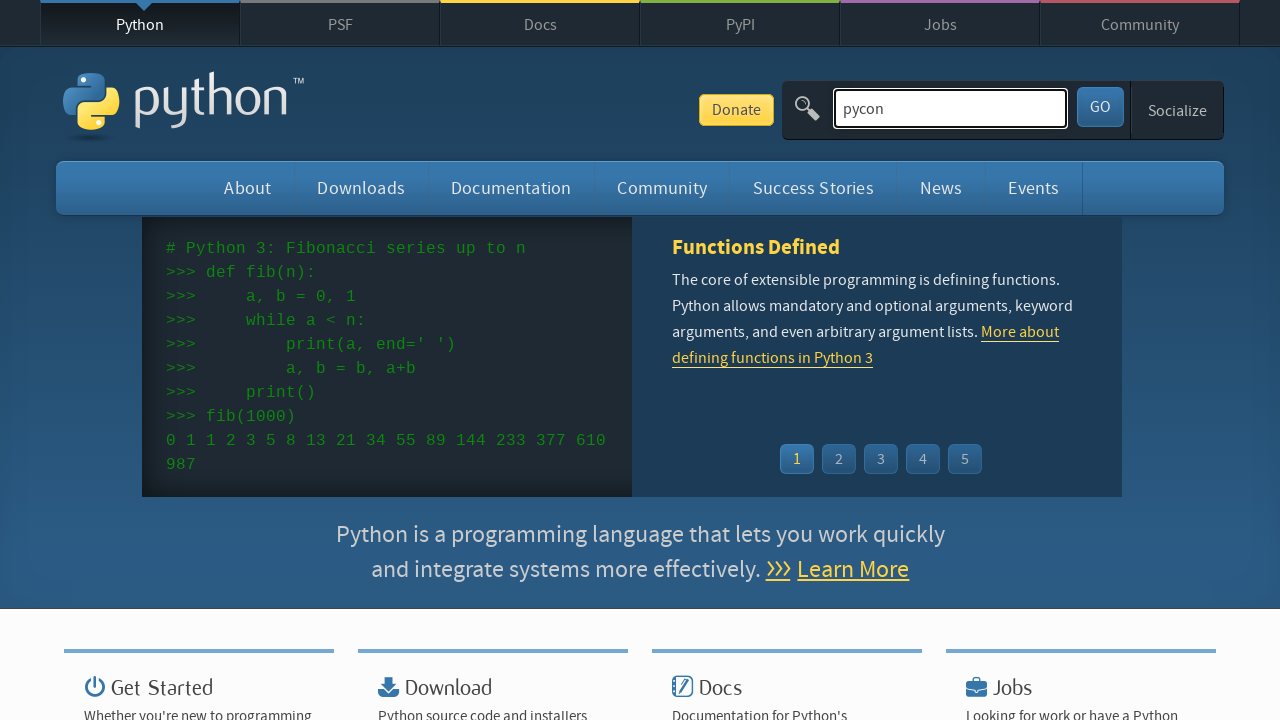

Pressed Enter to submit search form on input[name='q']
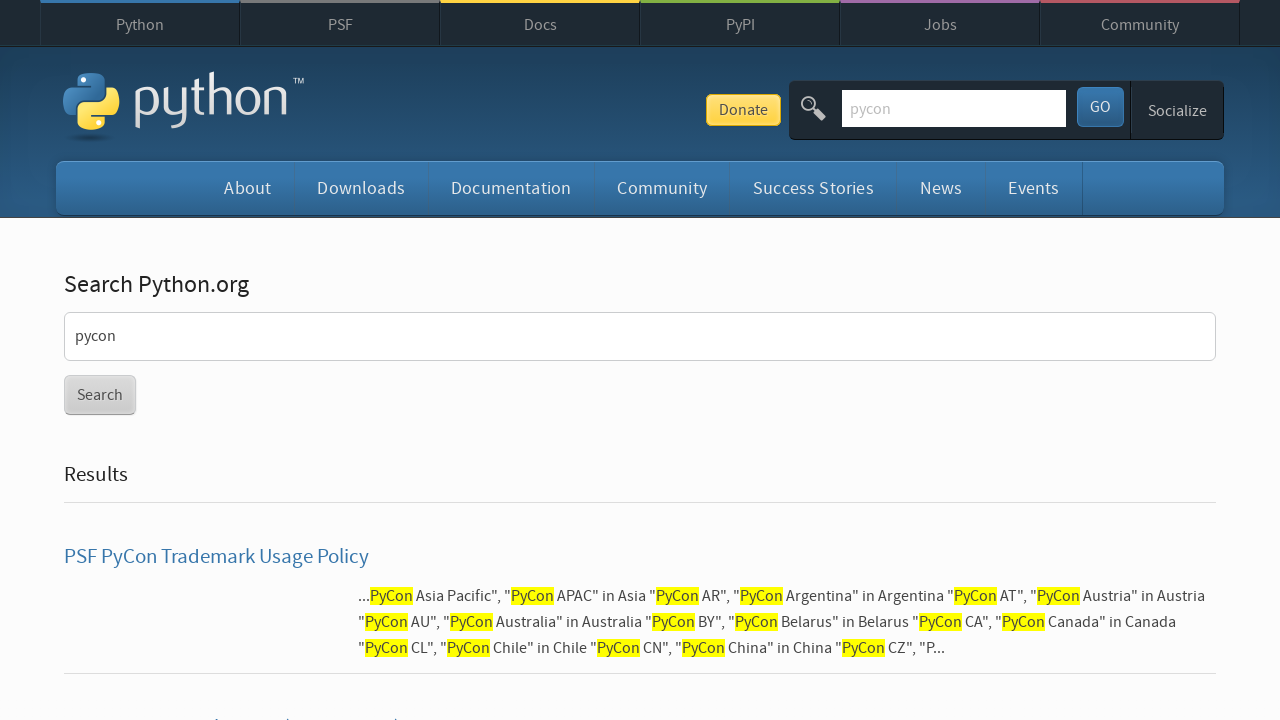

Search results page loaded successfully
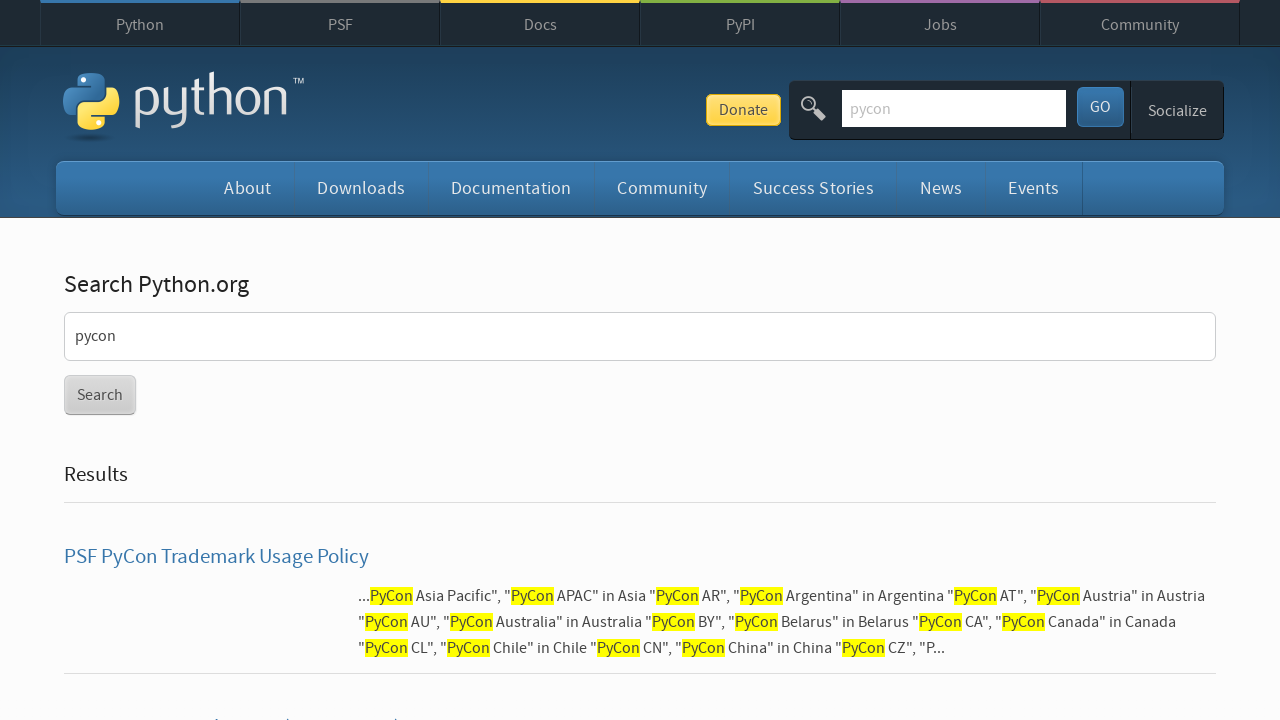

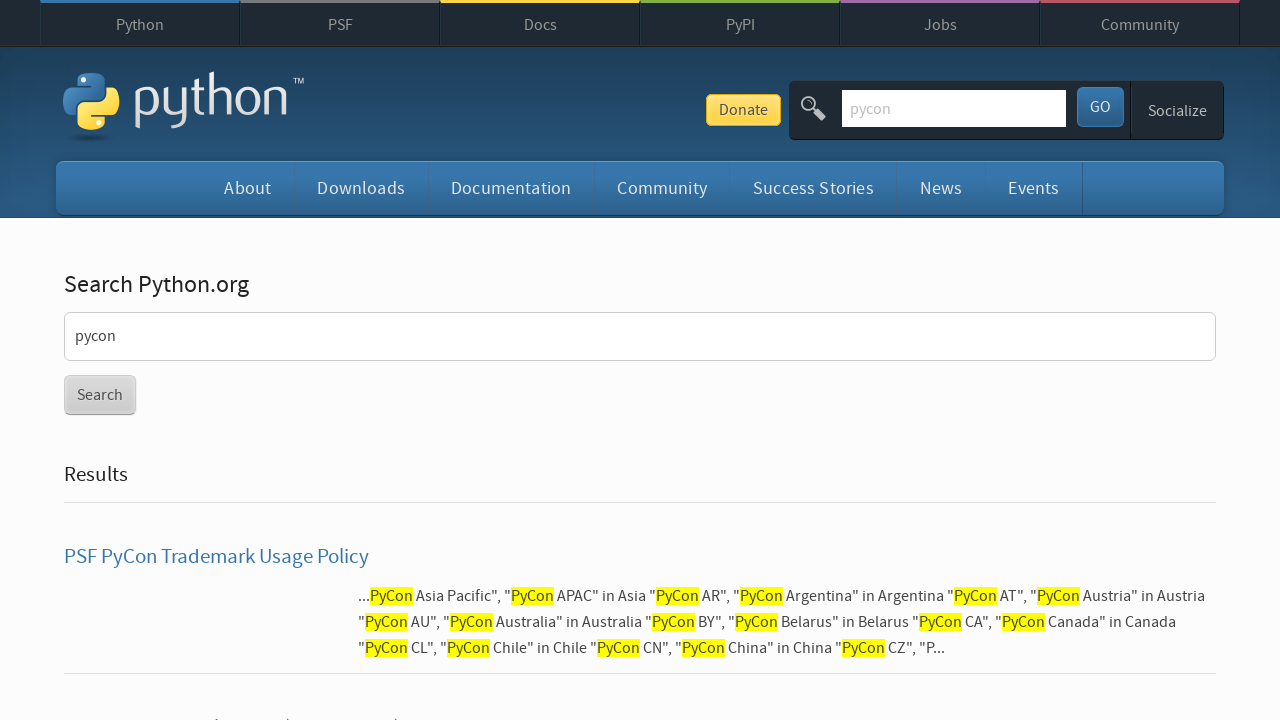